Tests date picker by entering a date value

Starting URL: https://bonigarcia.dev/selenium-webdriver-java/web-form.html

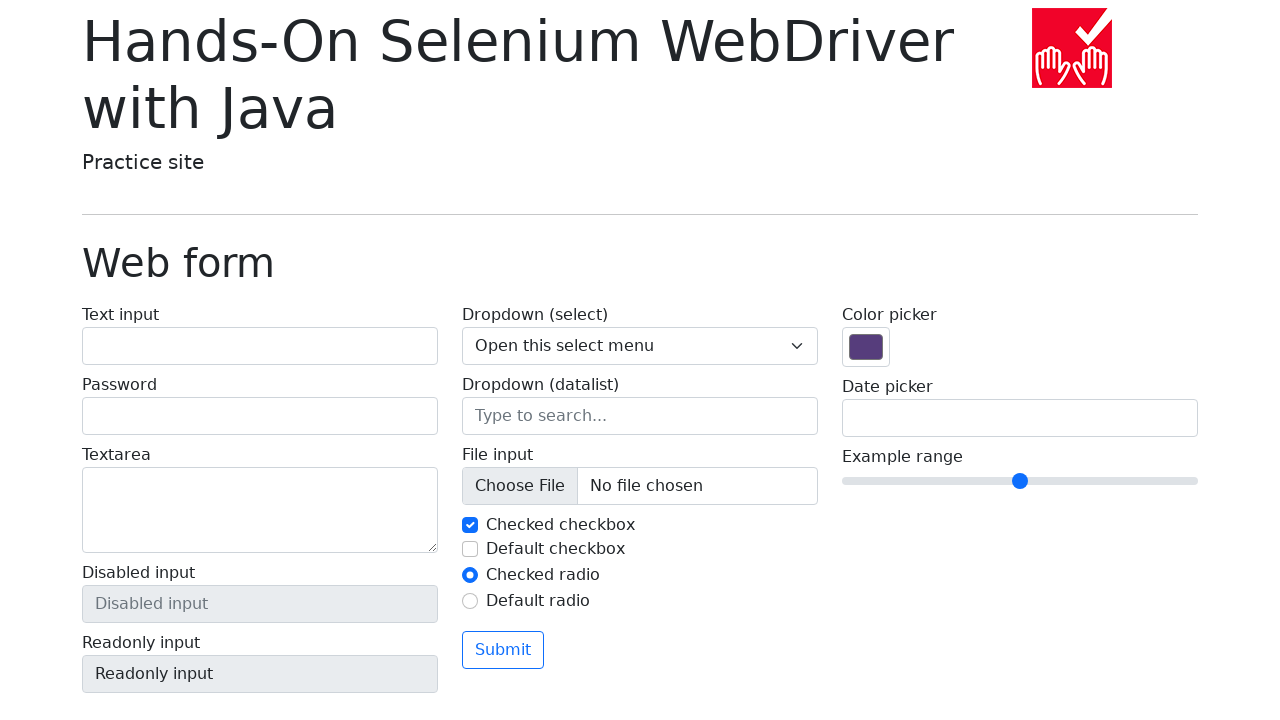

Filled date picker input with '13/04/2025' on input[name='my-date']
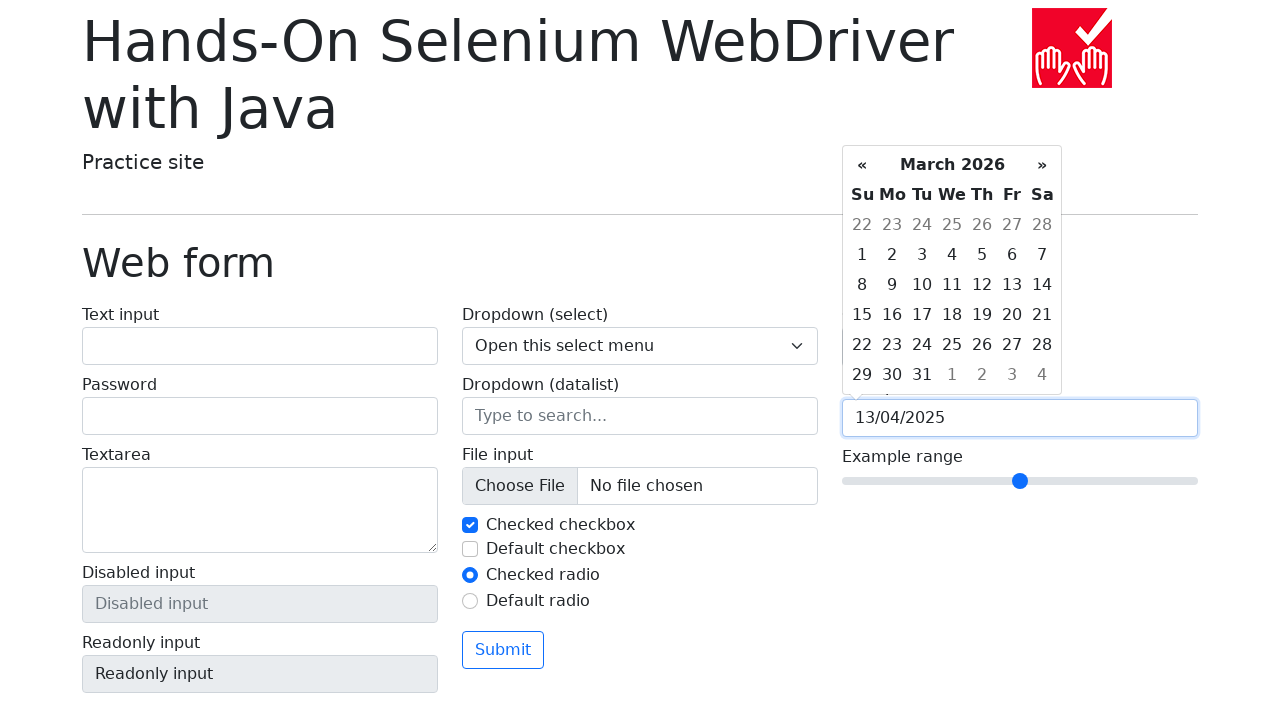

Verified date picker value is '13/04/2025'
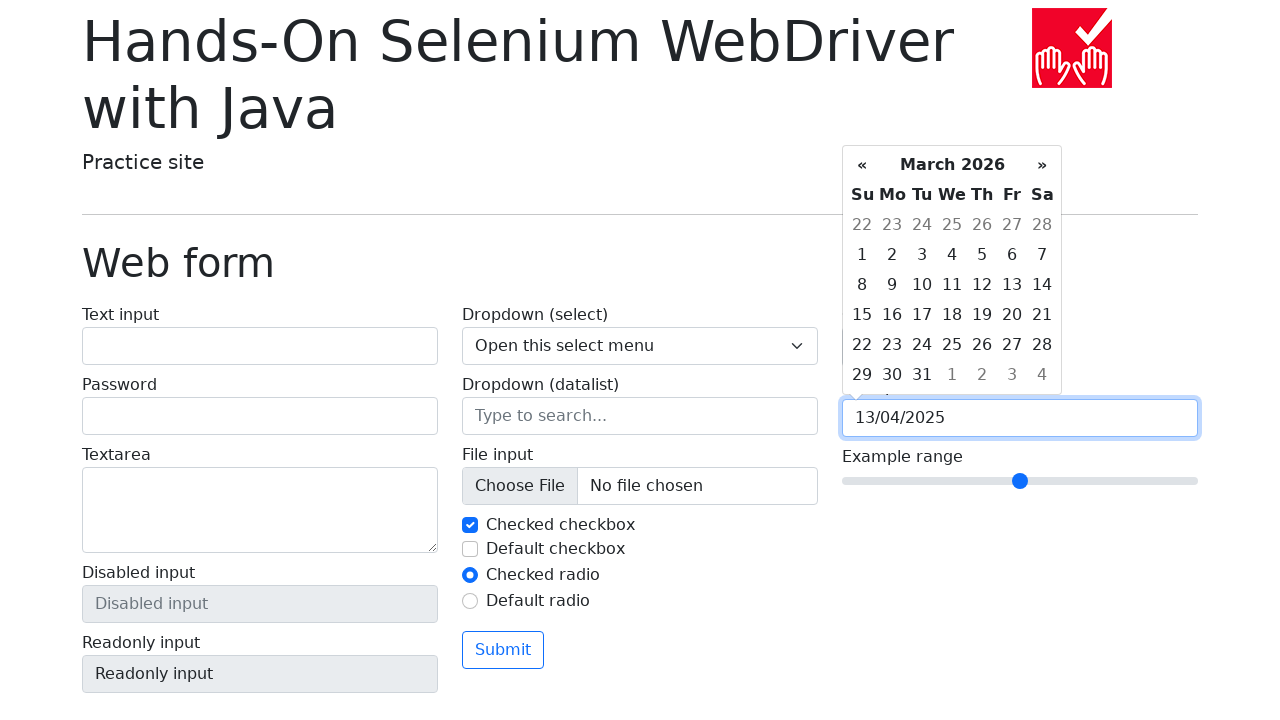

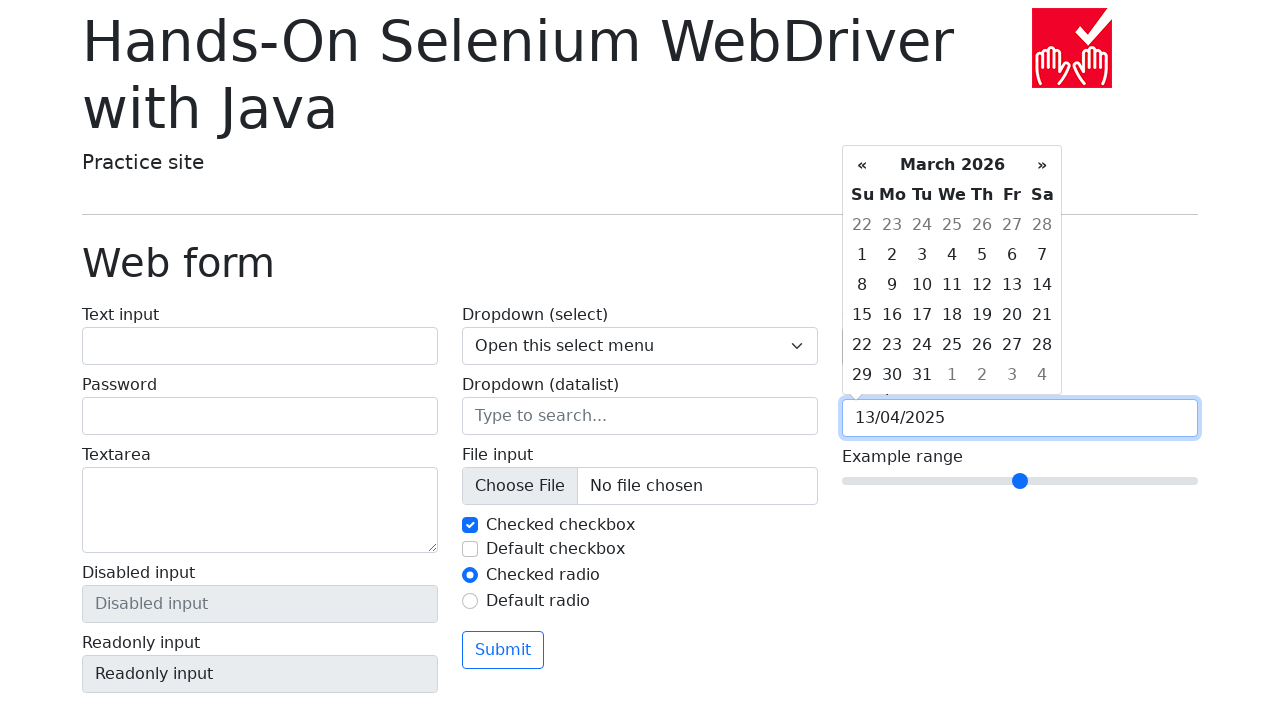